Tests checkbox functionality by finding all checkboxes in a discount section and clicking each one to toggle their state.

Starting URL: https://rahulshettyacademy.com/dropdownsPractise/

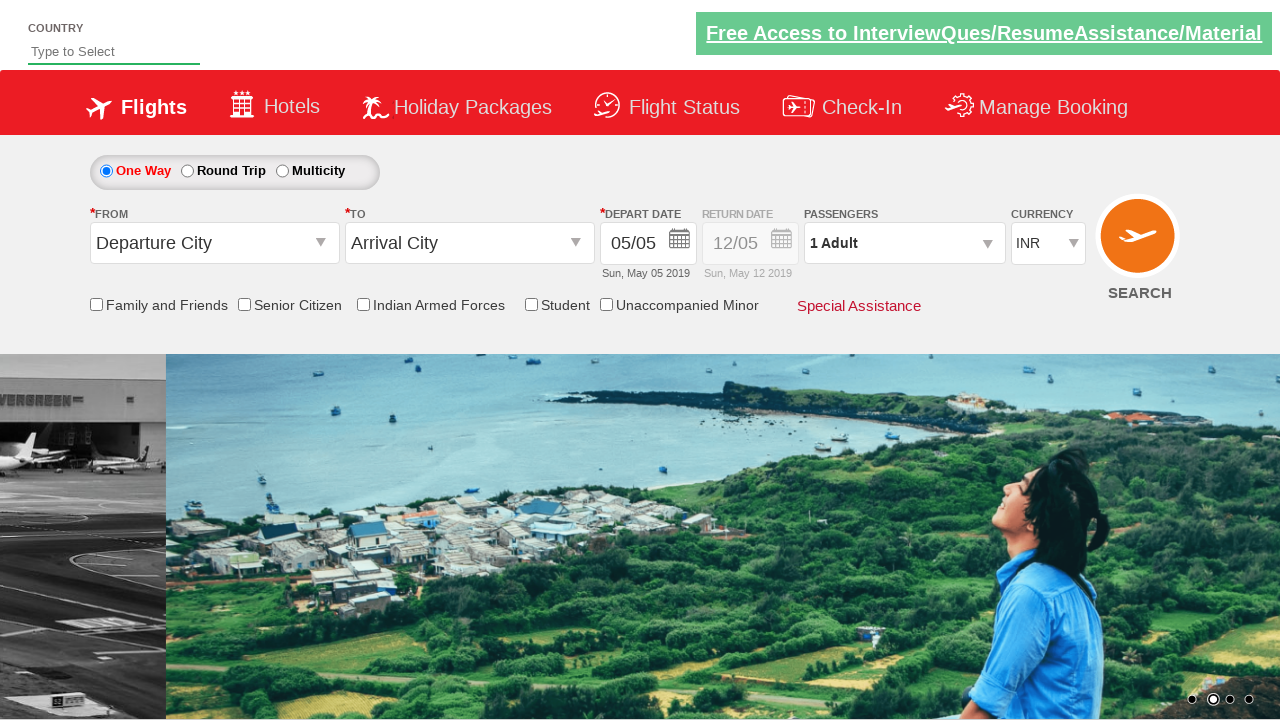

Waited for discount checkbox section to load
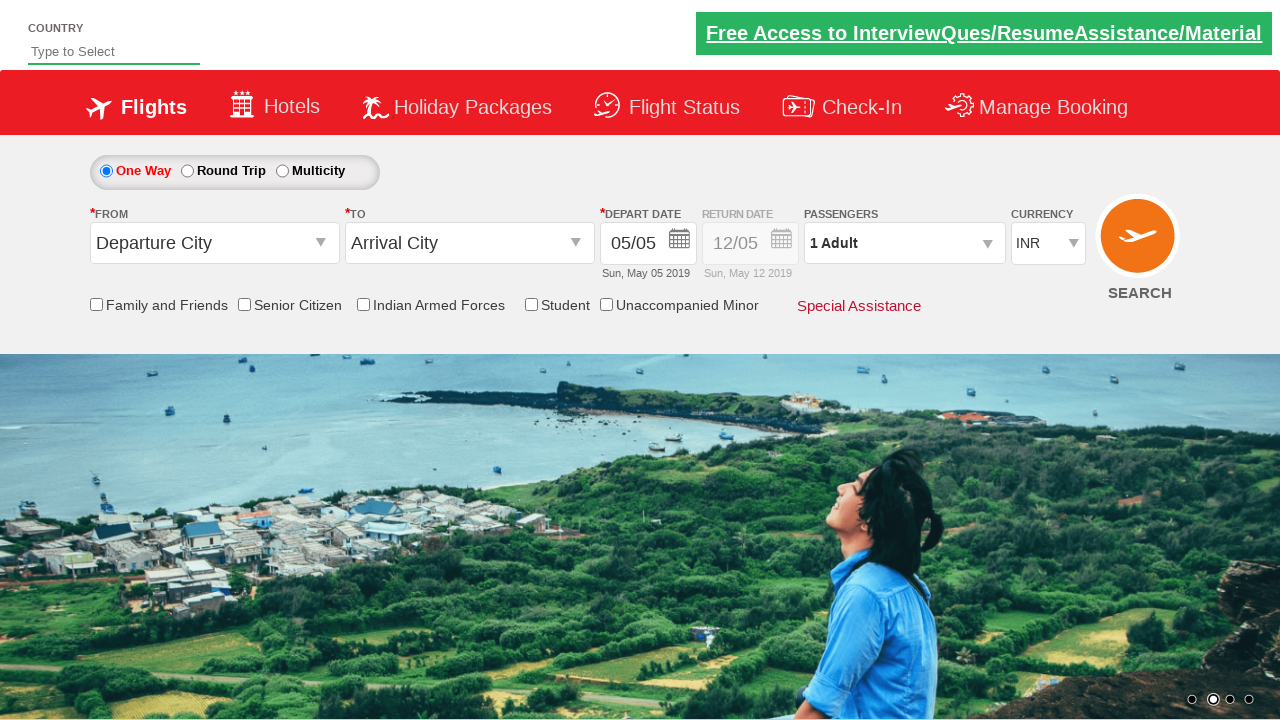

Retrieved all checkboxes from discount section
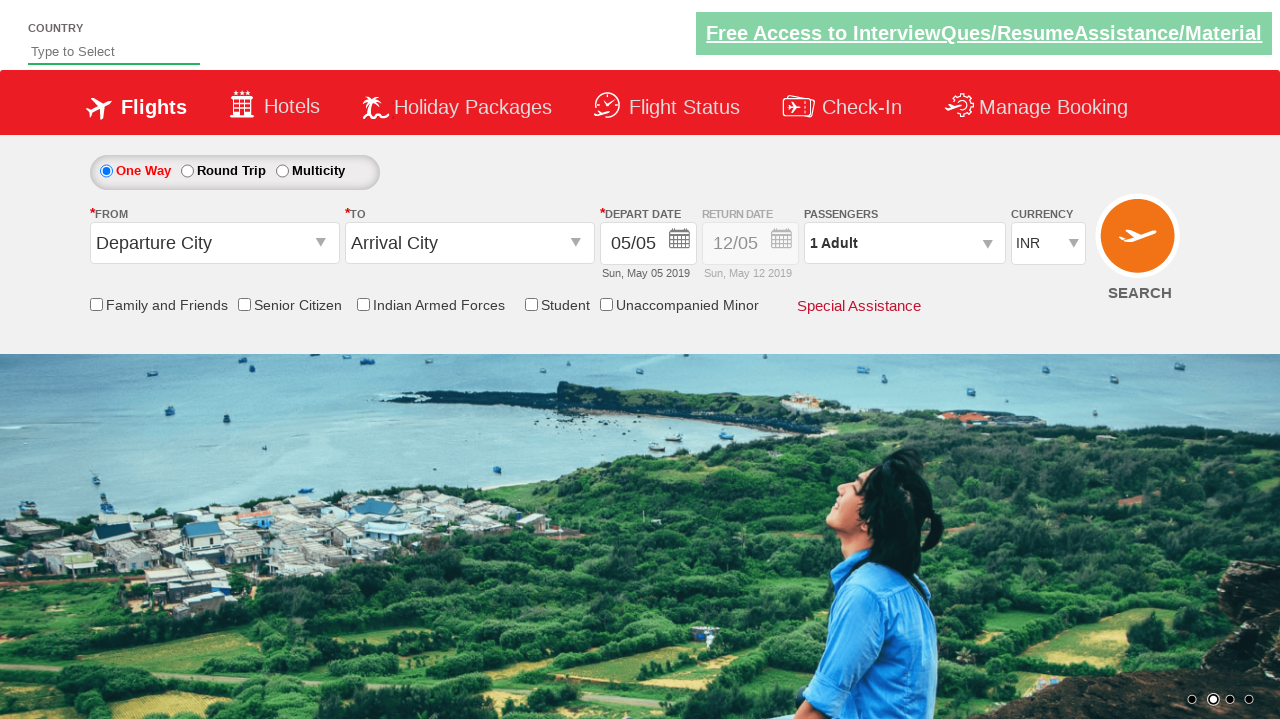

Clicked a checkbox to toggle its state at (166, 306) on xpath=//div[@id='discount-checkbox']/div/label >> nth=0
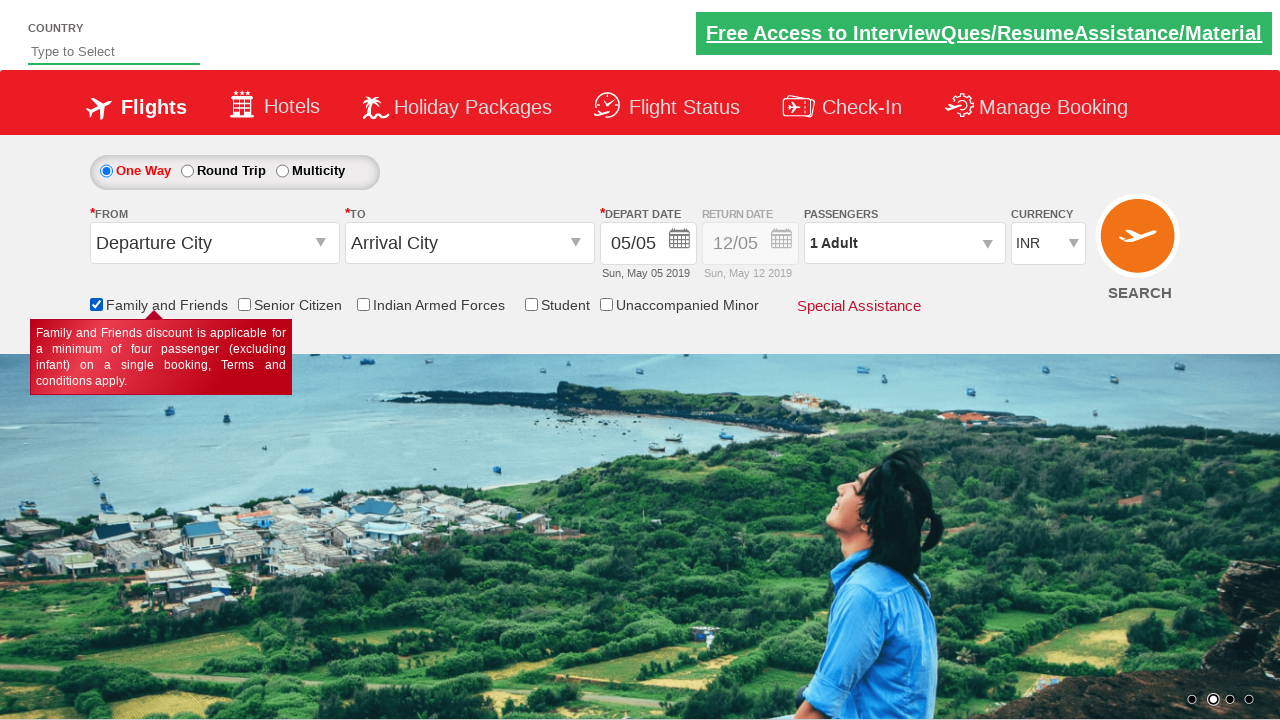

Clicked a checkbox to toggle its state at (298, 306) on xpath=//div[@id='discount-checkbox']/div/label >> nth=1
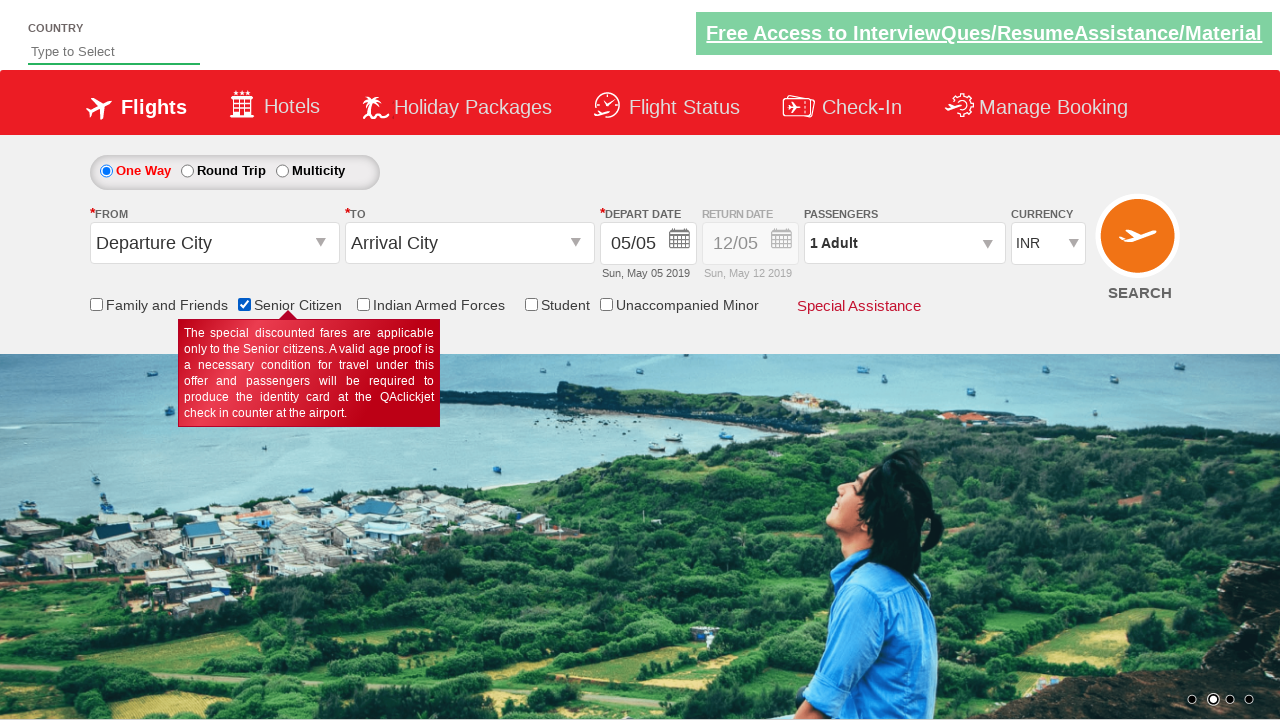

Clicked a checkbox to toggle its state at (565, 306) on xpath=//div[@id='discount-checkbox']/div/label >> nth=2
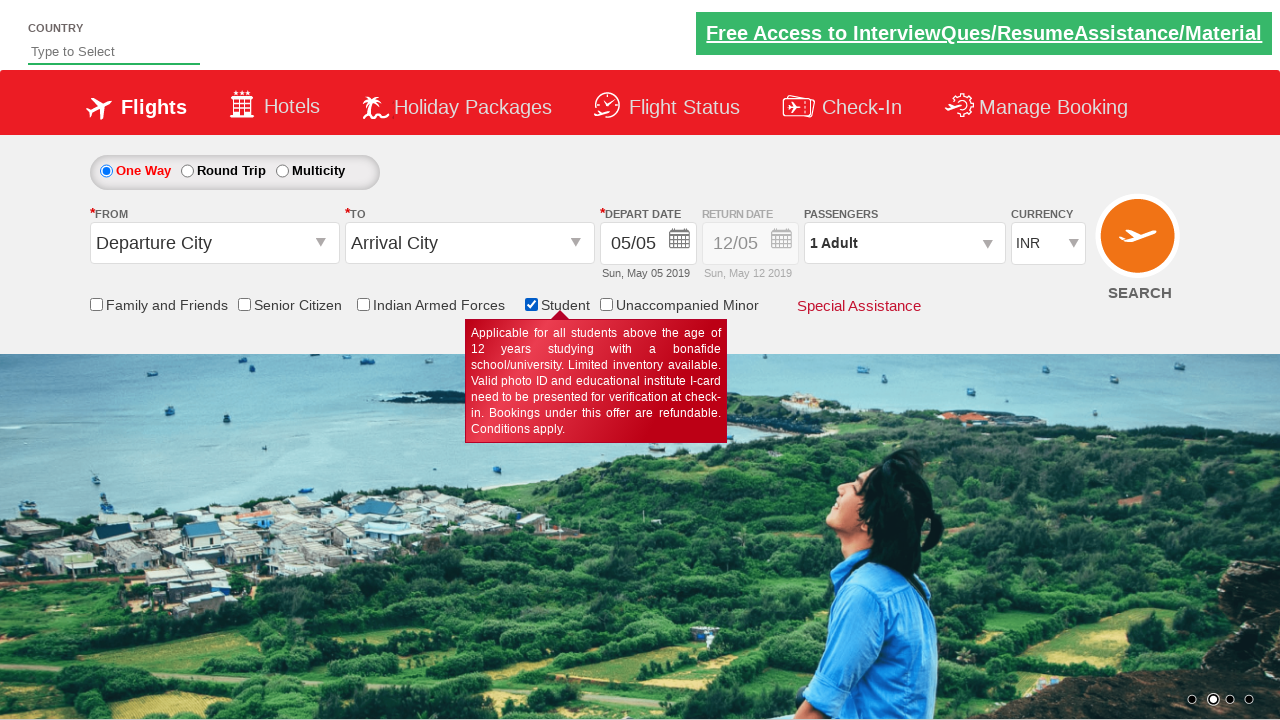

Clicked a checkbox to toggle its state at (687, 306) on xpath=//div[@id='discount-checkbox']/div/label >> nth=3
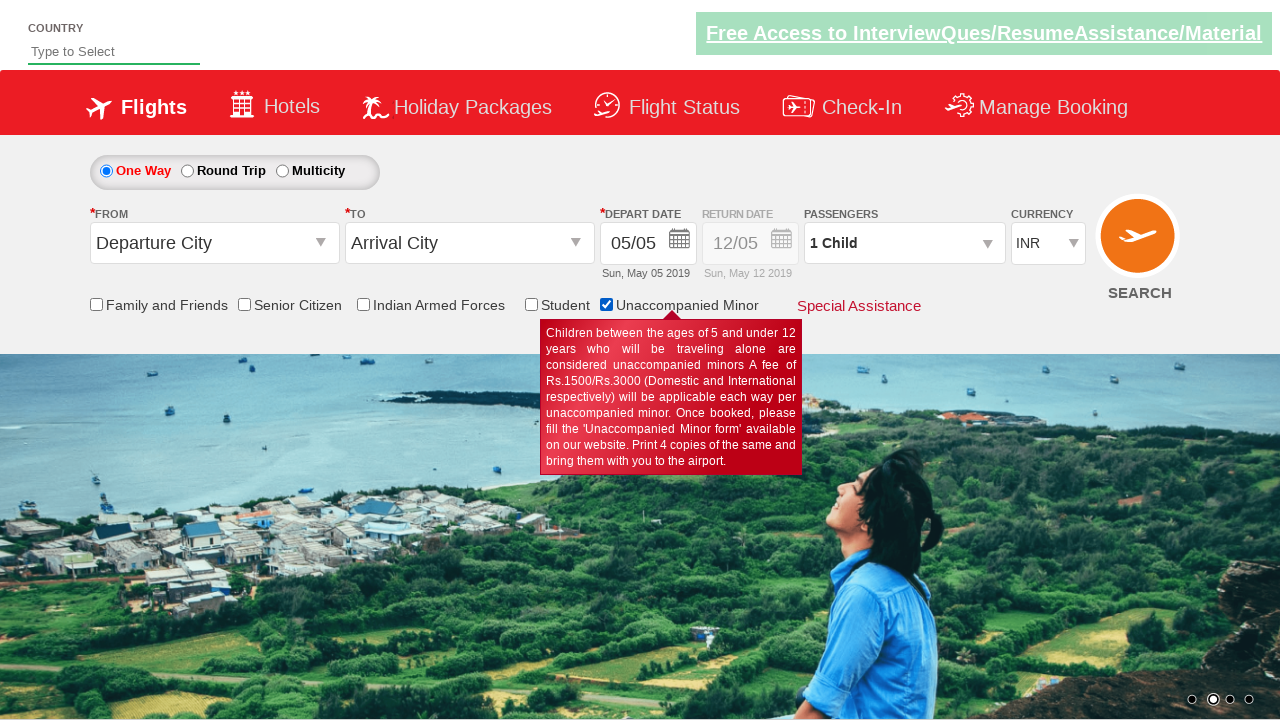

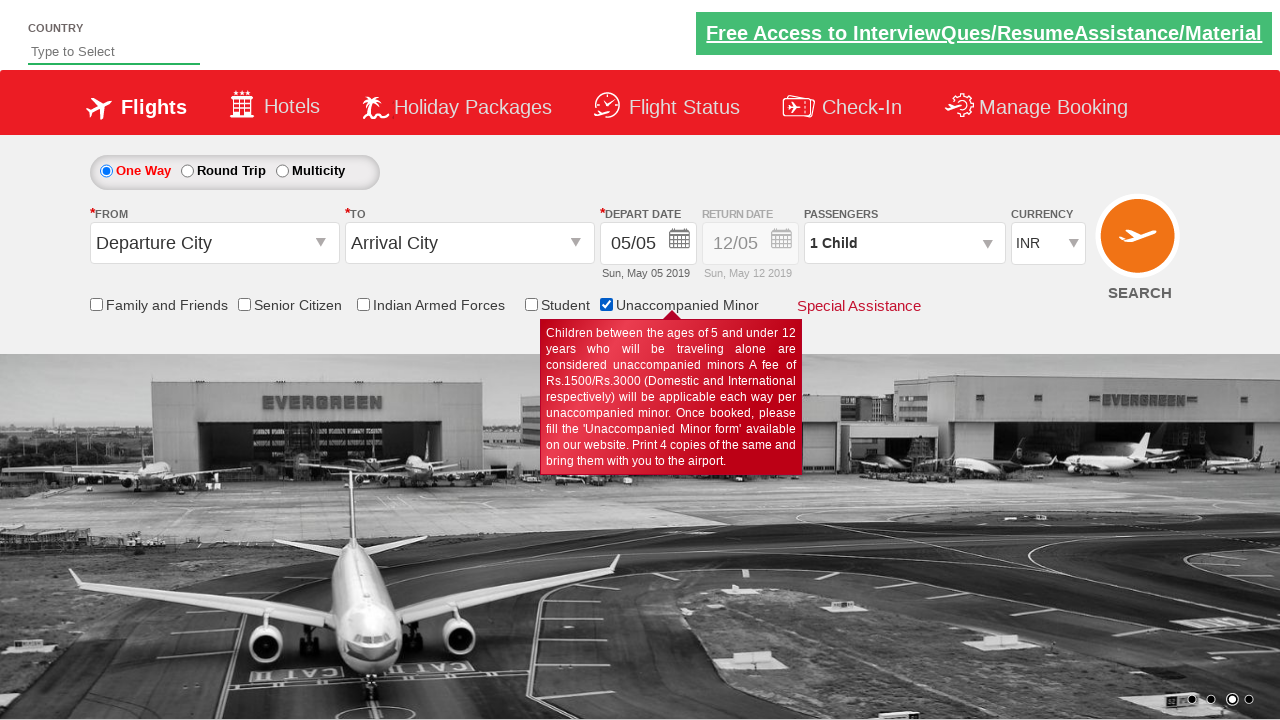